Navigates to Browse Languages and verifies the table headers are Language, Author, Date, Comments, and Rate

Starting URL: http://www.99-bottles-of-beer.net/

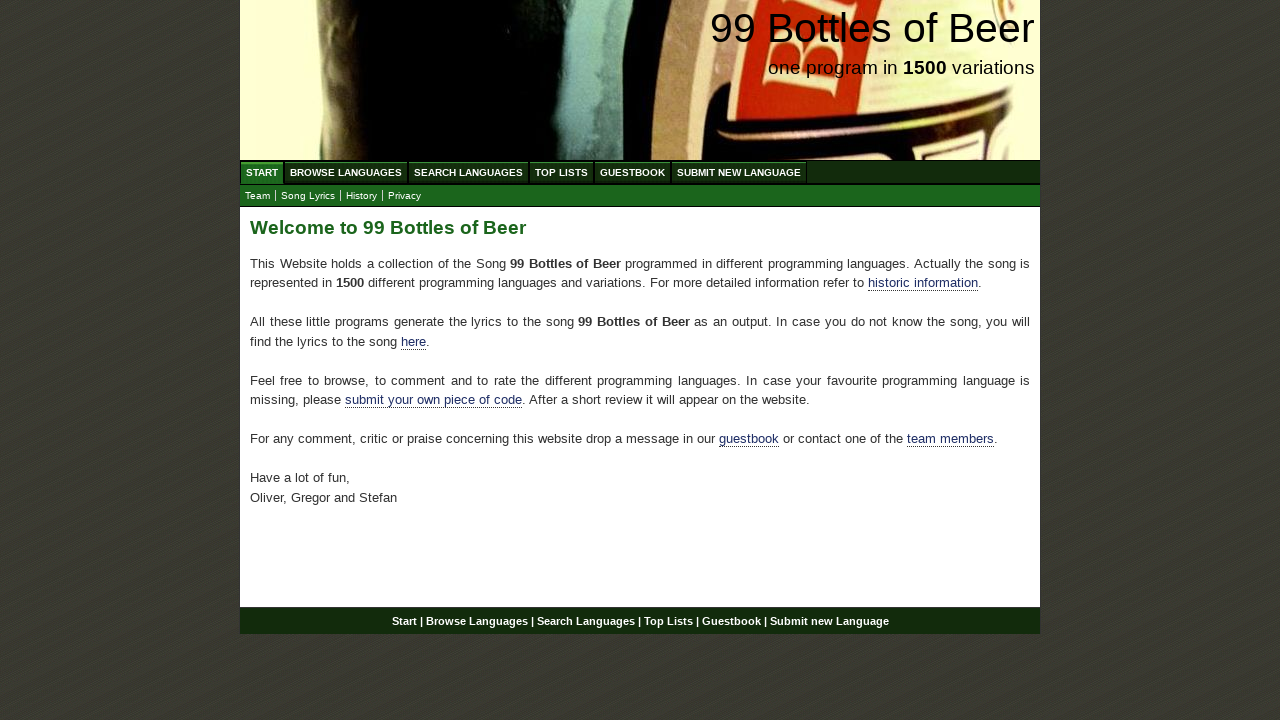

Clicked Browse Languages link at (346, 172) on xpath=//ul//a[@href='/abc.html']
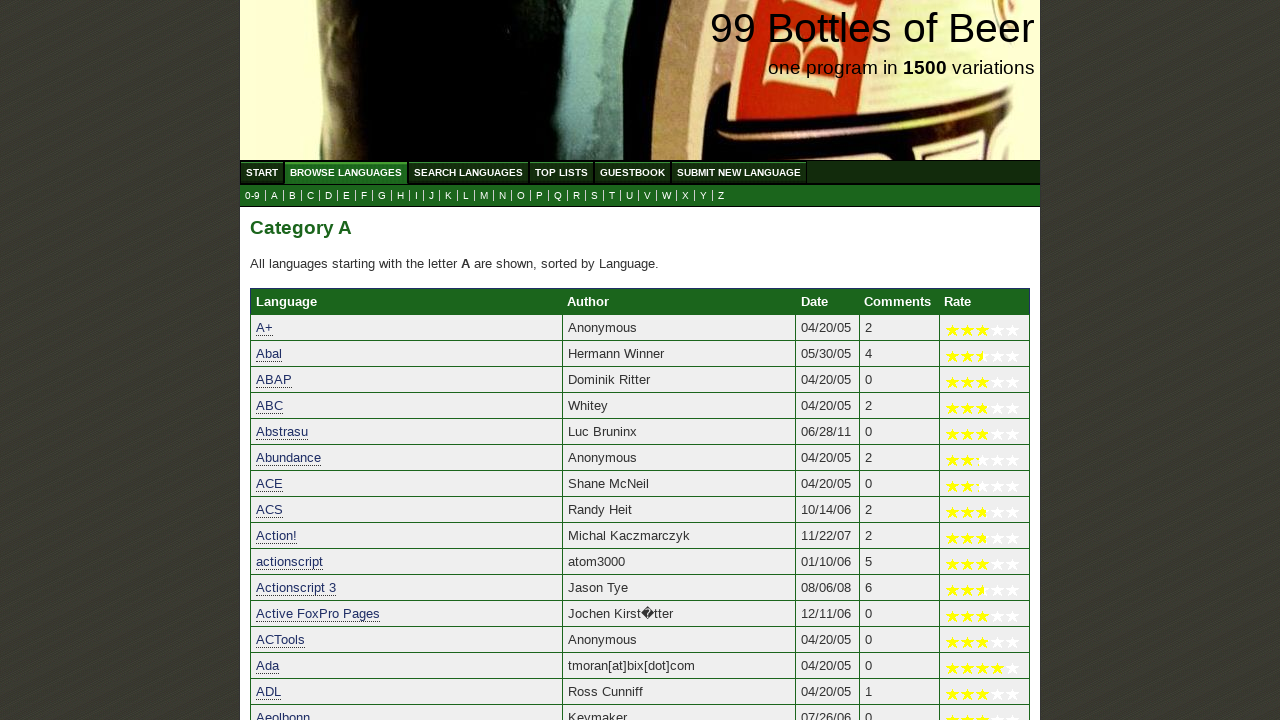

Table headers loaded on Browse Languages page
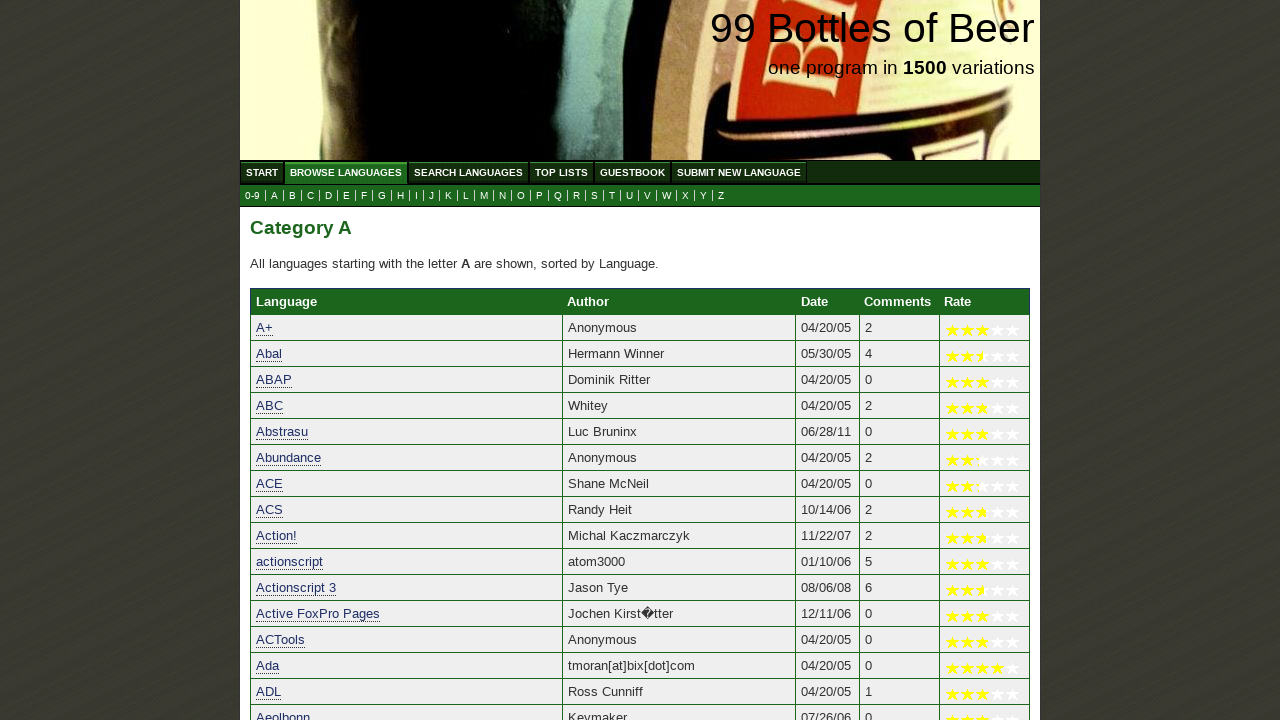

Extracted table headers: ['Language', 'Author', 'Date', 'Comments', 'Rate']
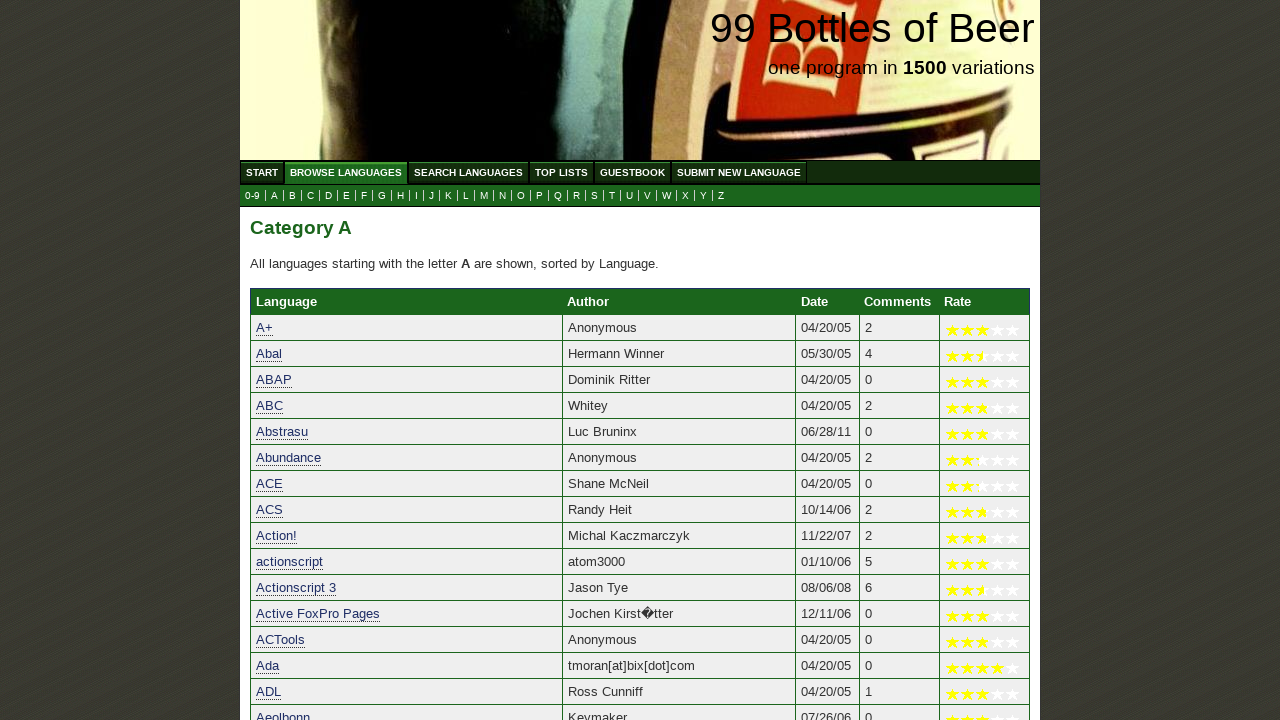

Verified table headers match expected values: Language, Author, Date, Comments, Rate
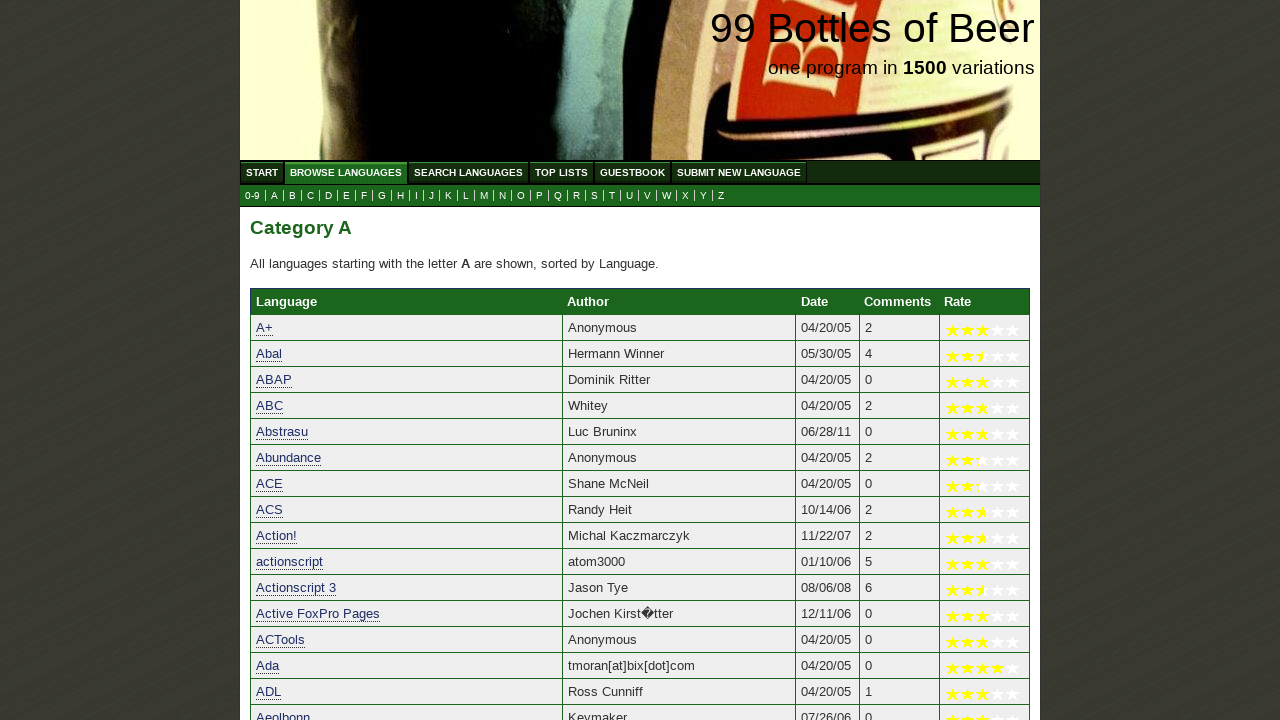

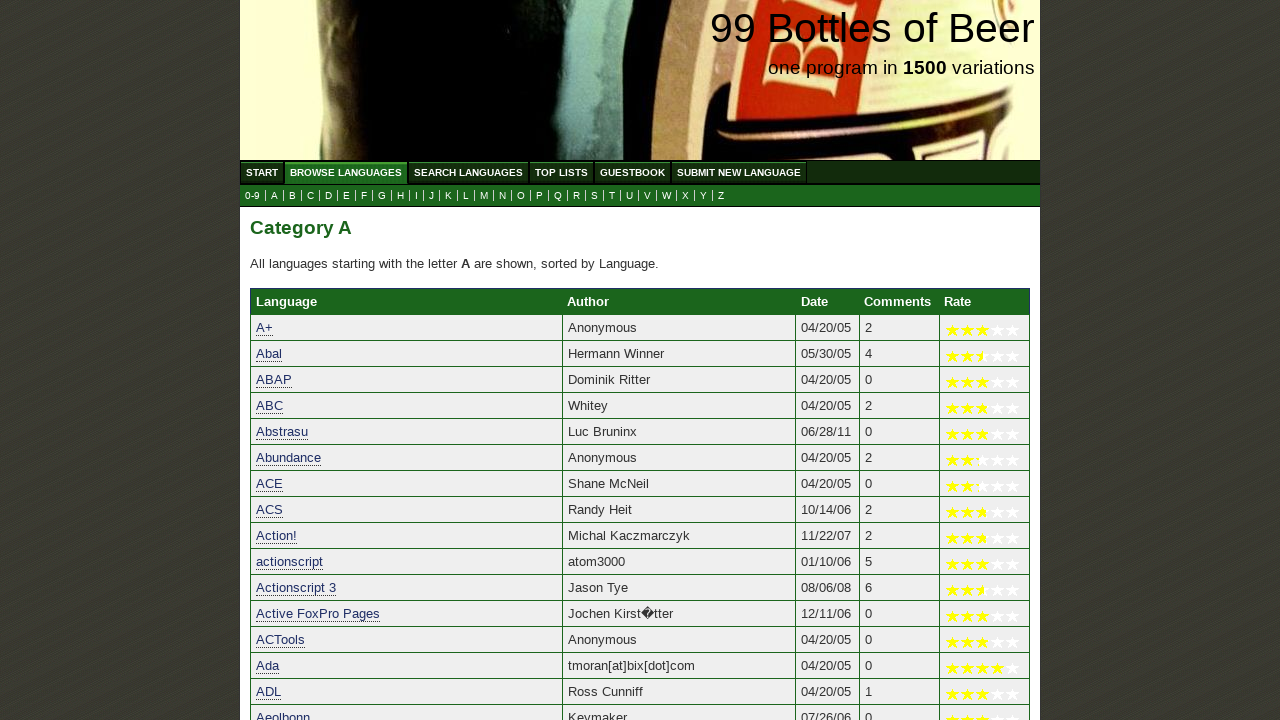